Tests a text box form by filling in user details (full name, email, current address, permanent address), submitting the form, and verifying that the submitted data appears in the output section.

Starting URL: https://demoqa.com/text-box

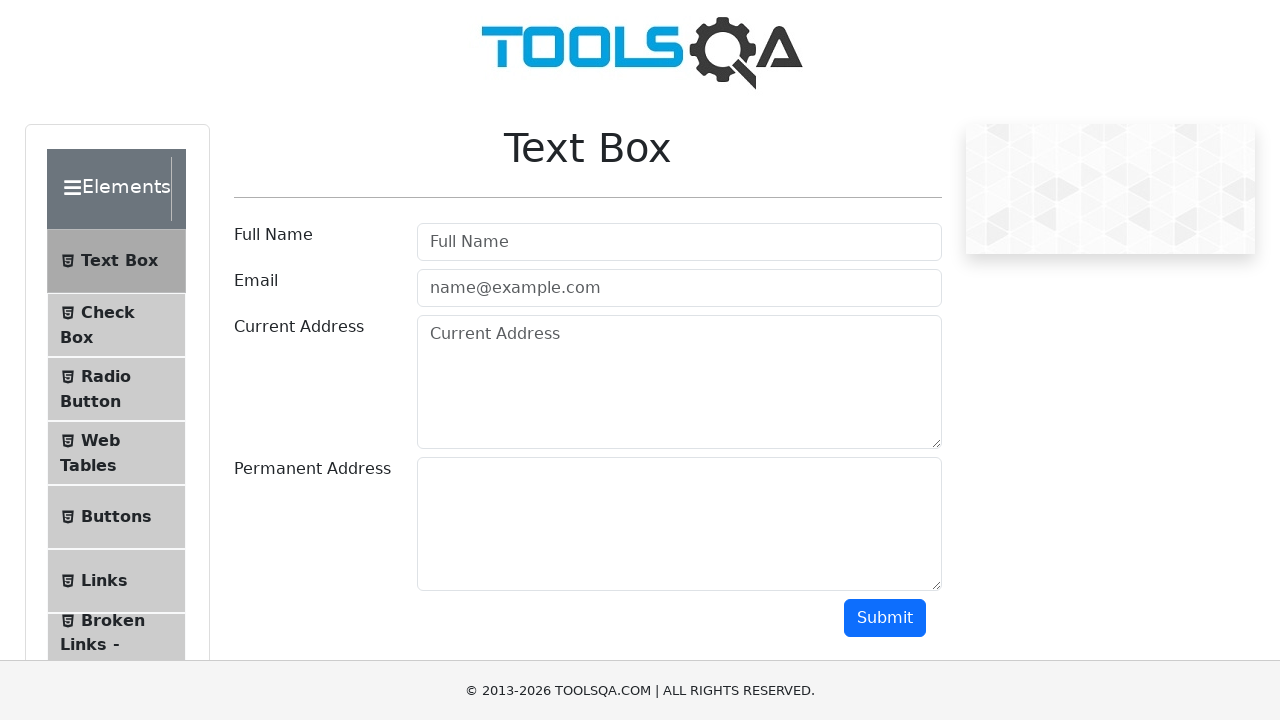

Filled full name field with 'tri-kota' on #userName
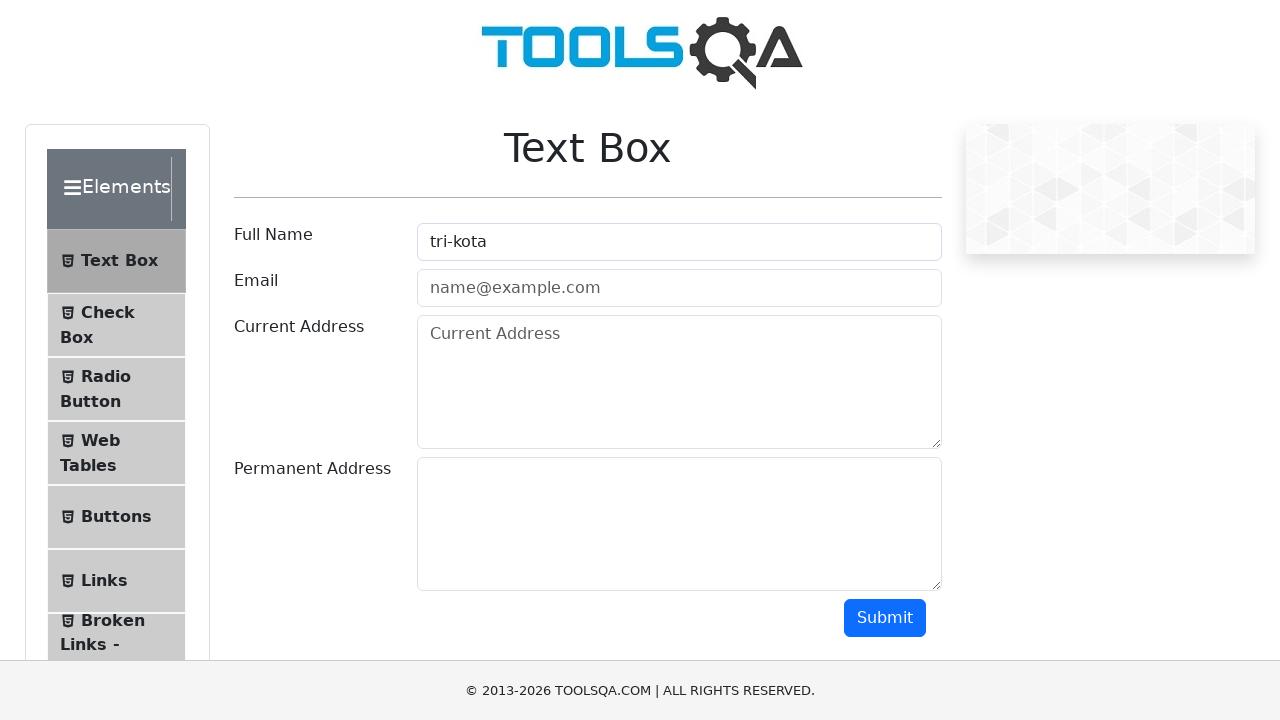

Filled email field with 'test@gmail.com' on #userEmail
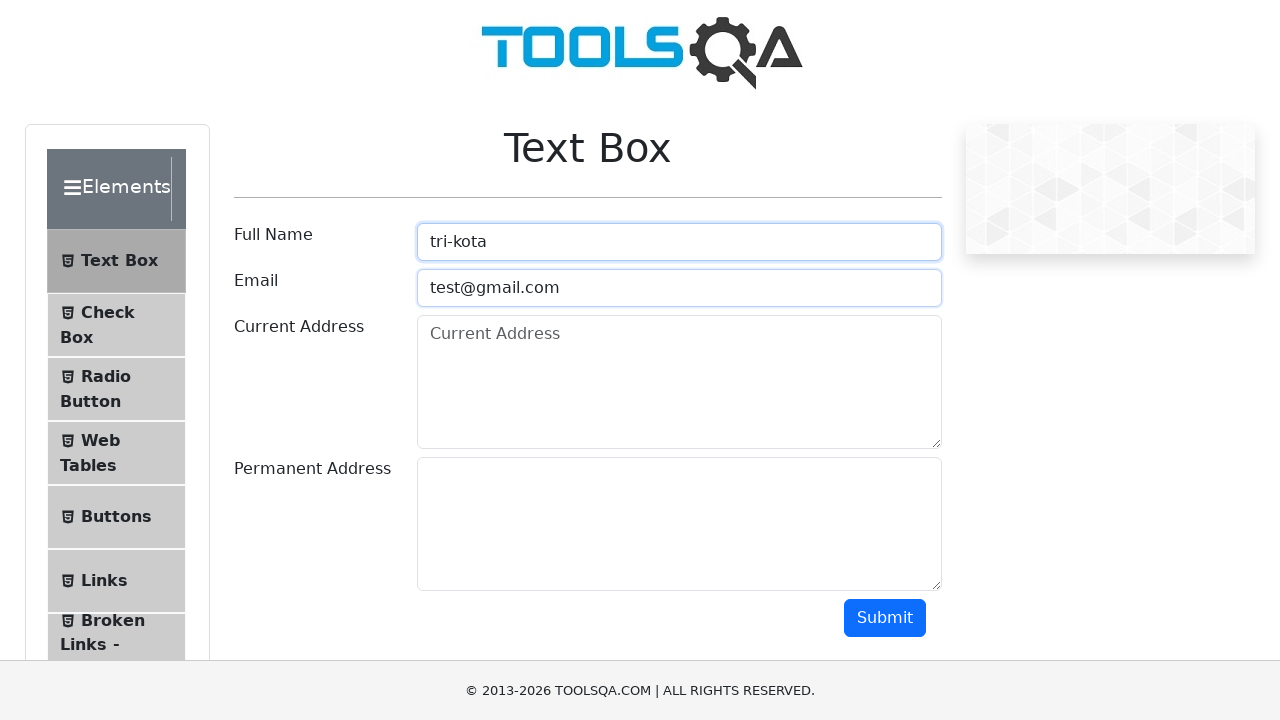

Filled current address field with 'test currentAddress' on #currentAddress
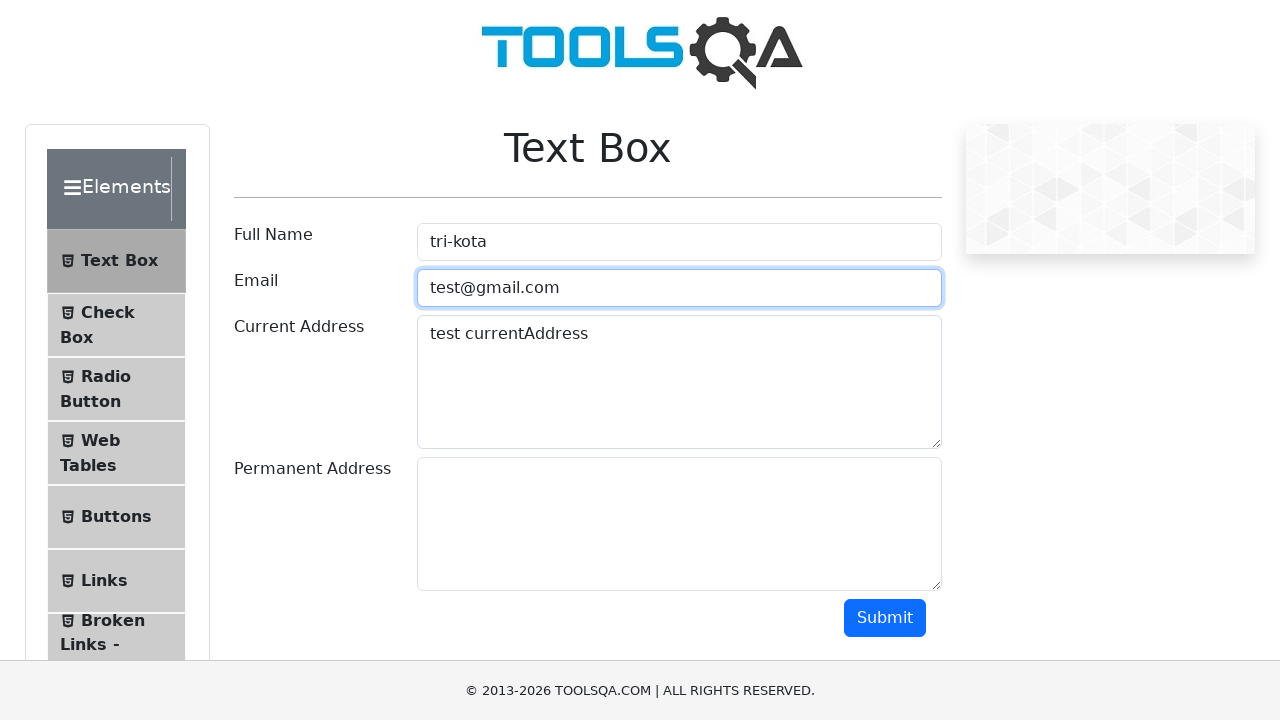

Filled permanent address field with 'test permanentAddress' on #permanentAddress
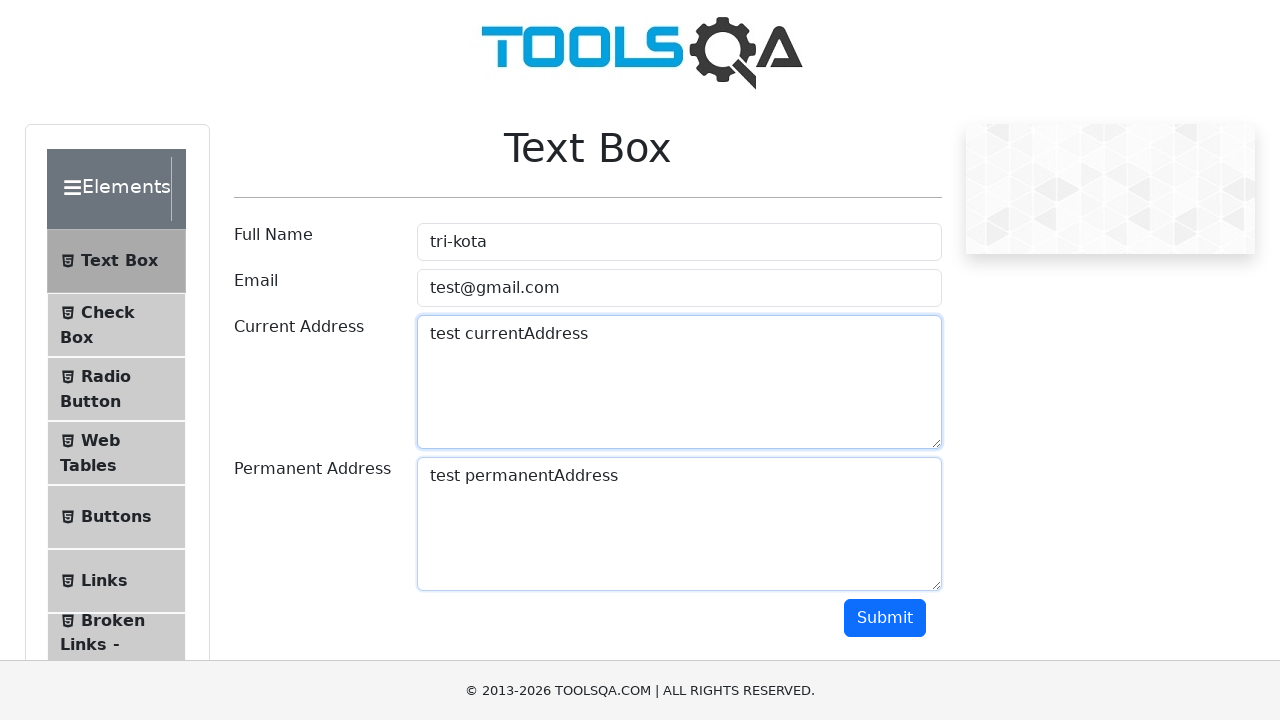

Scrolled down to make submit button visible
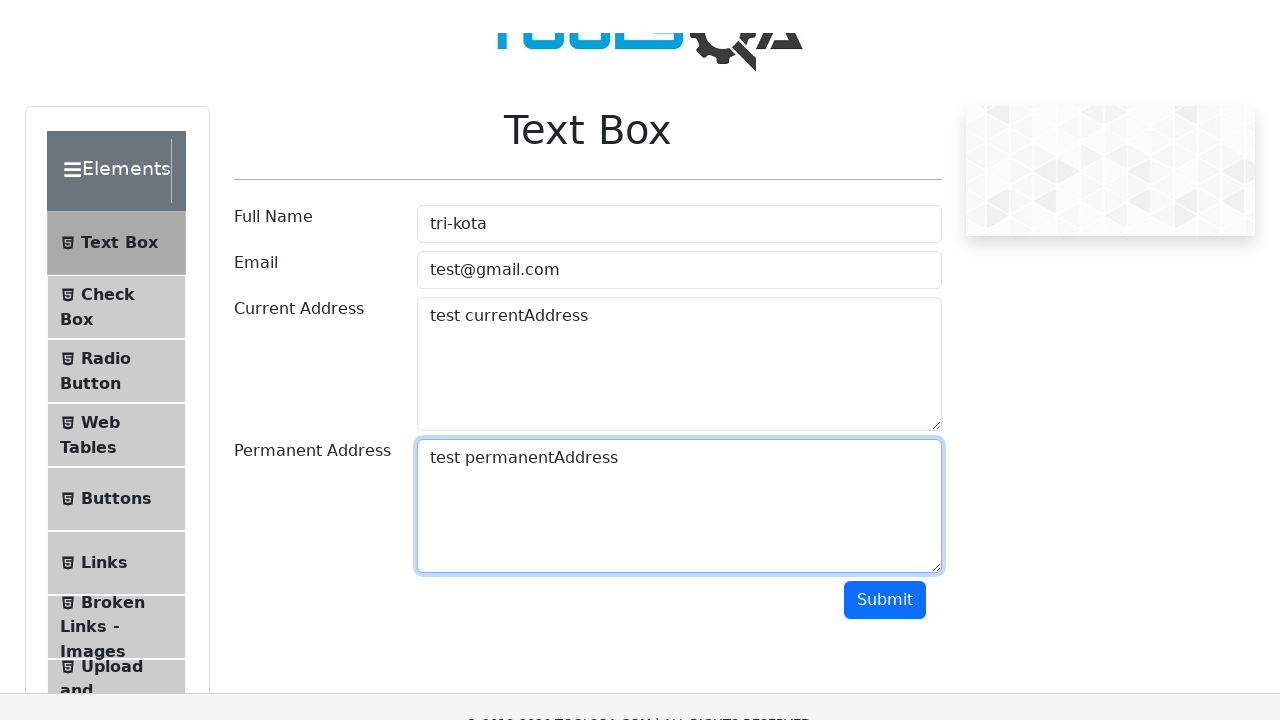

Clicked submit button to submit the form at (885, 19) on #submit
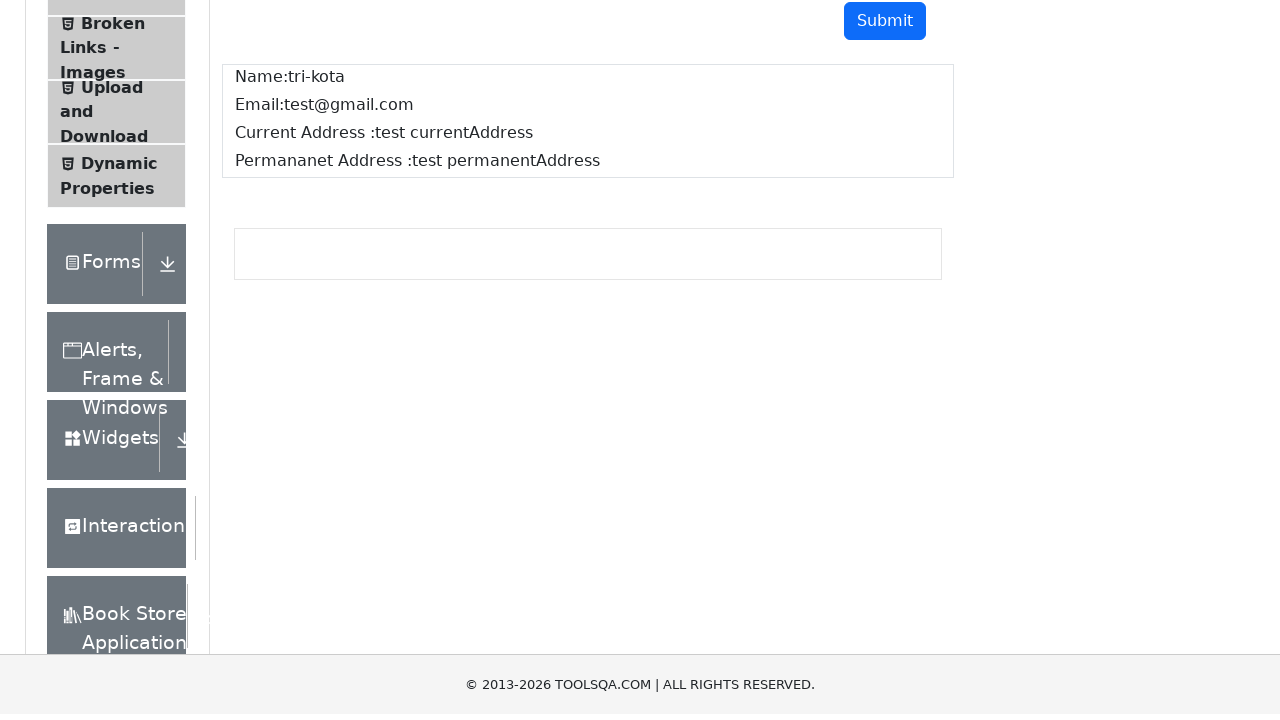

Output section loaded and is visible
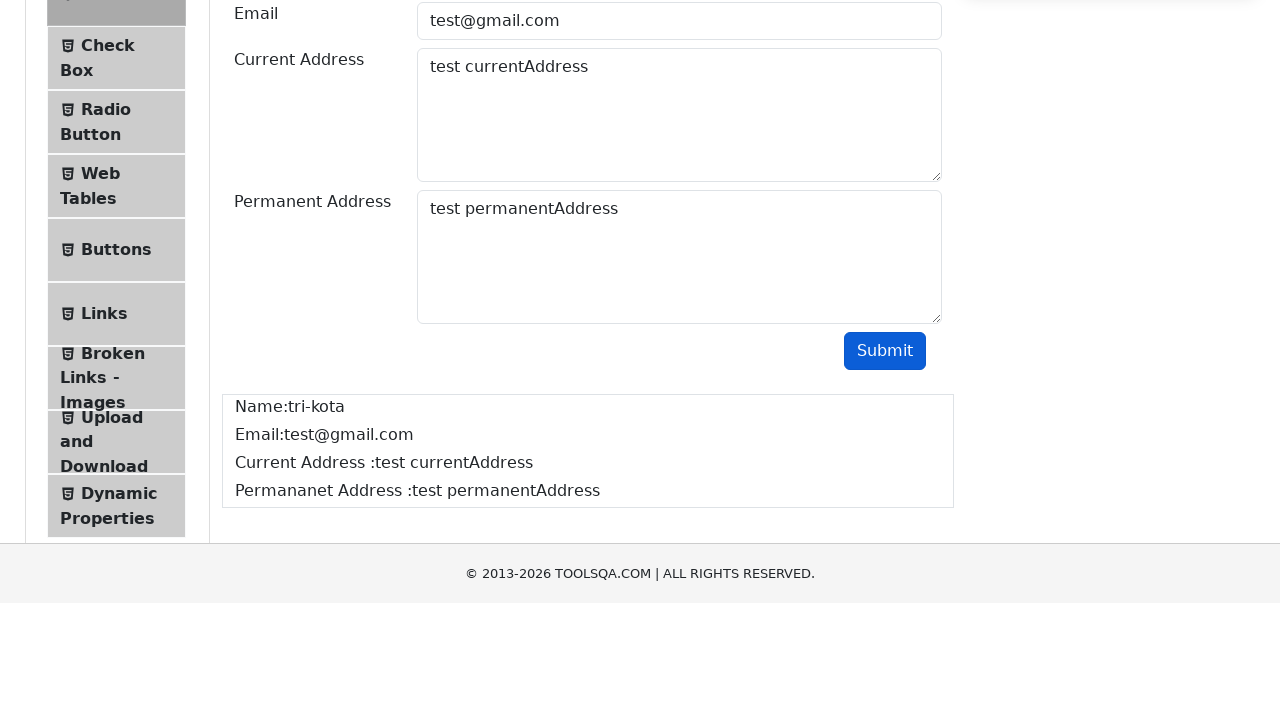

Verified that name output is visible
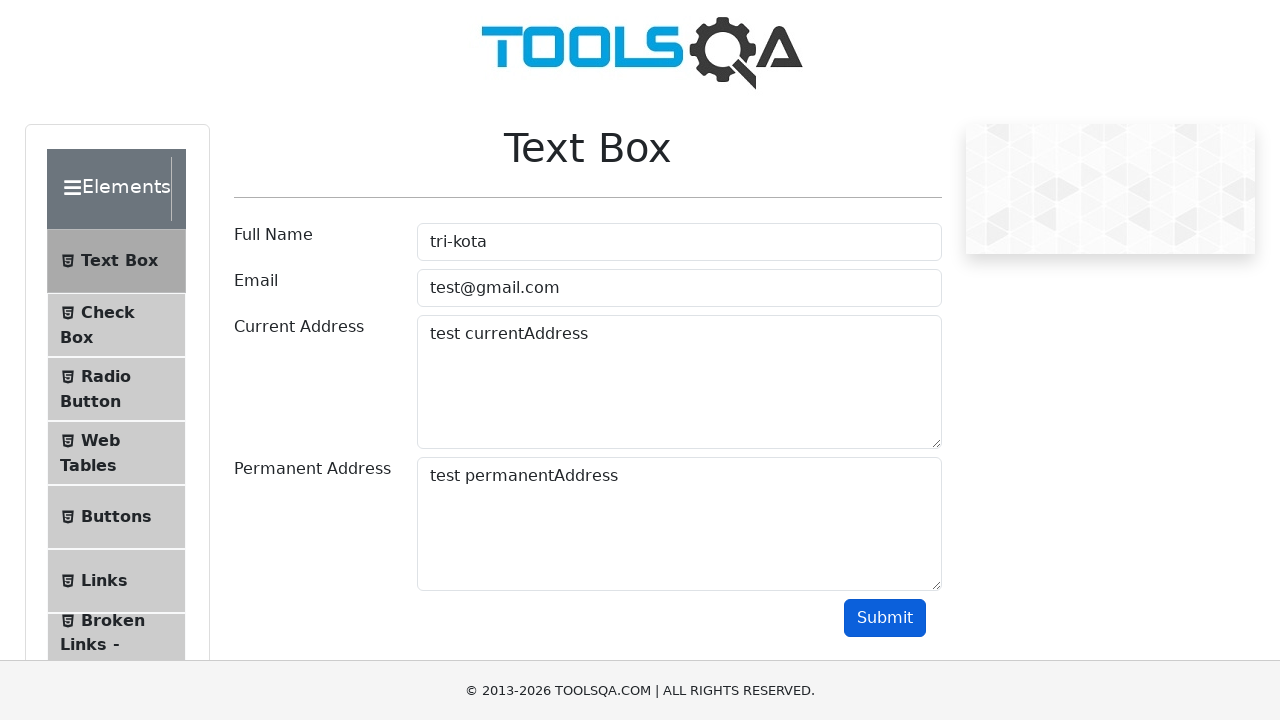

Verified that submitted name 'tri-kota' appears in output
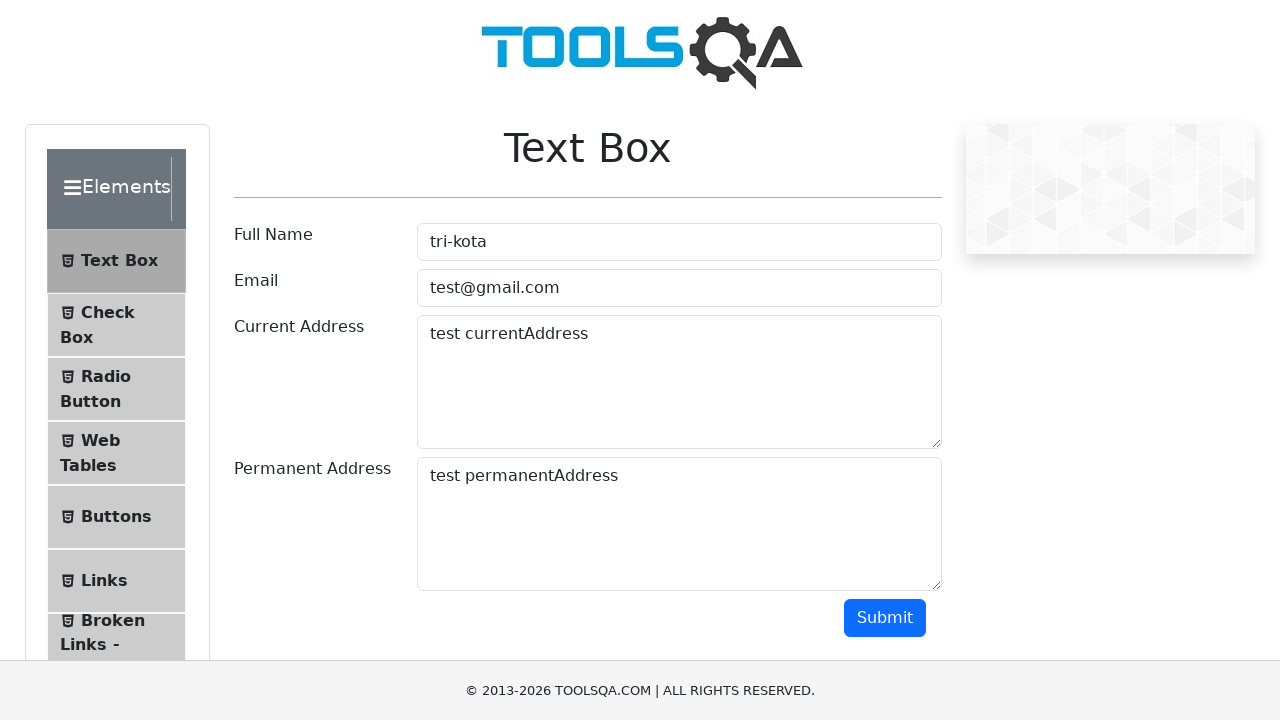

Verified that submitted email 'test@gmail.com' appears in output
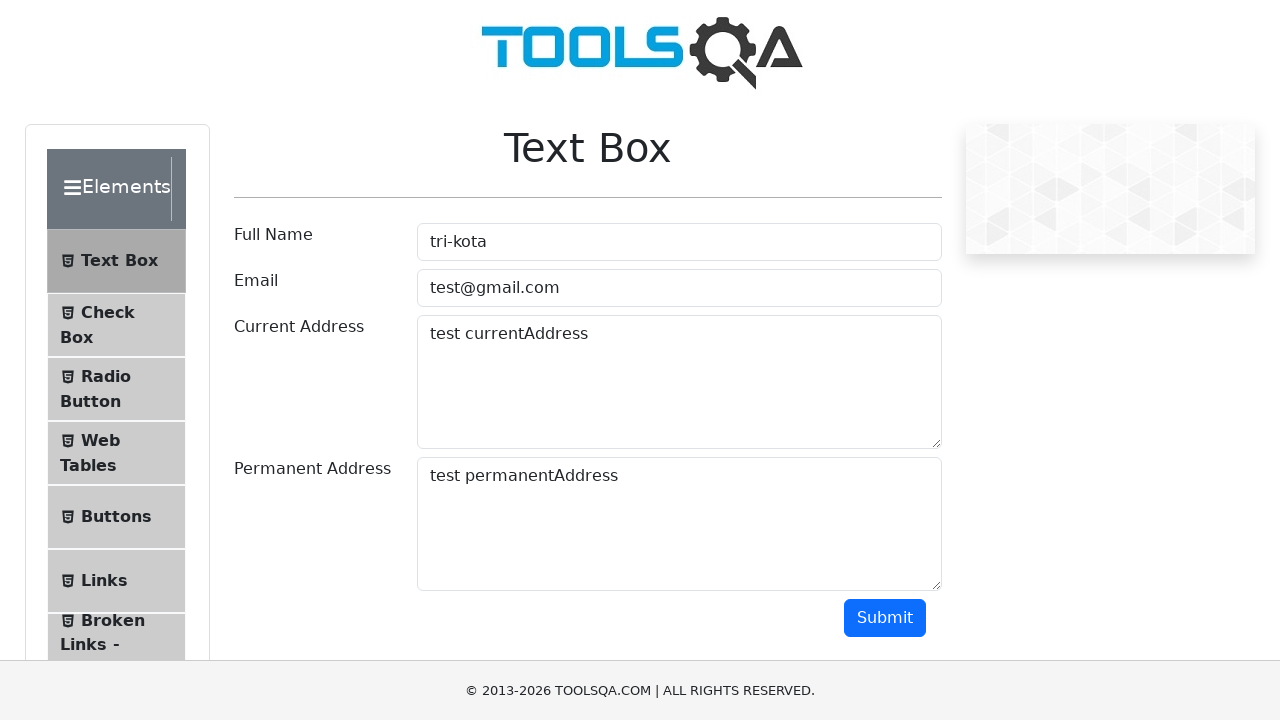

Verified that submitted current address 'test currentAddress' appears in output
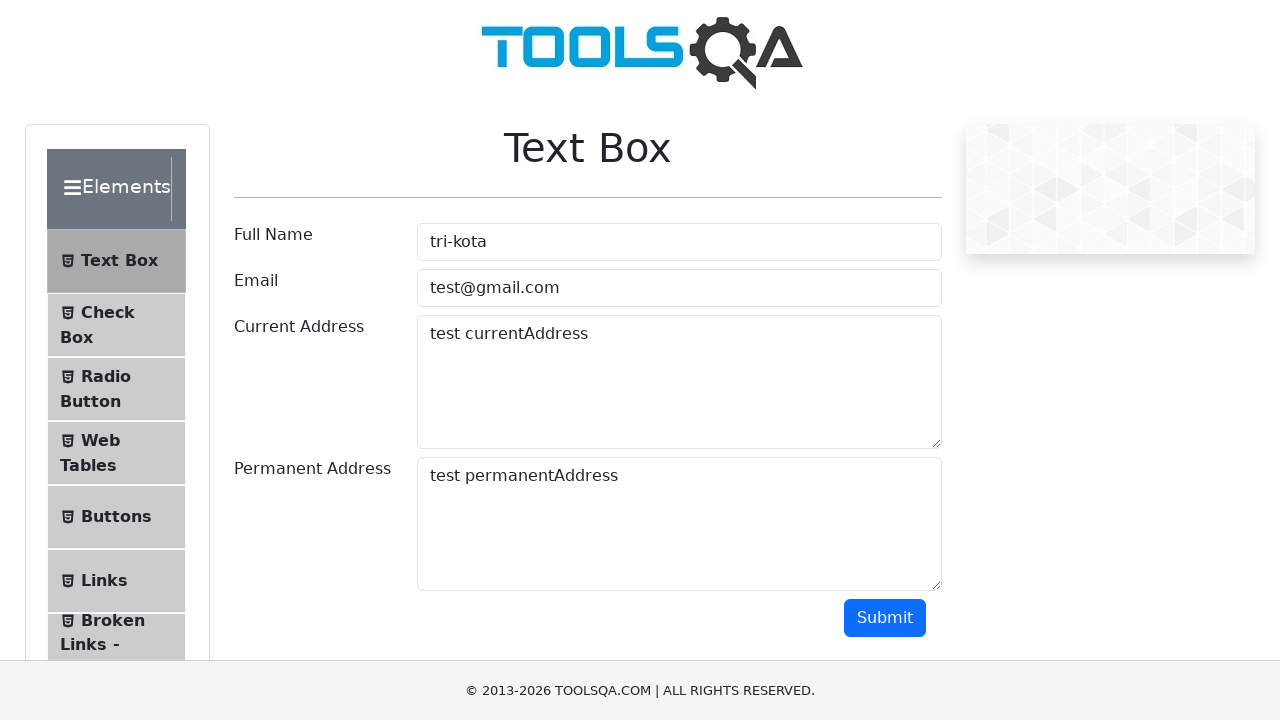

Verified that submitted permanent address 'test permanentAddress' appears in output
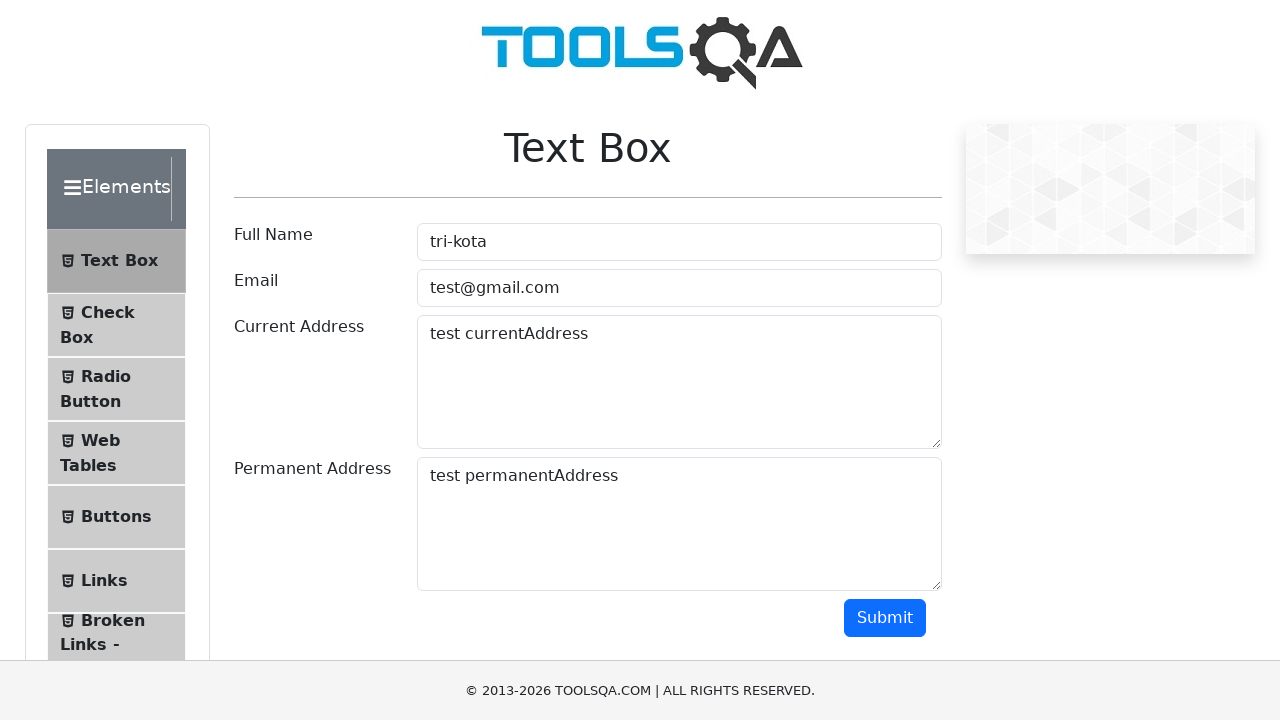

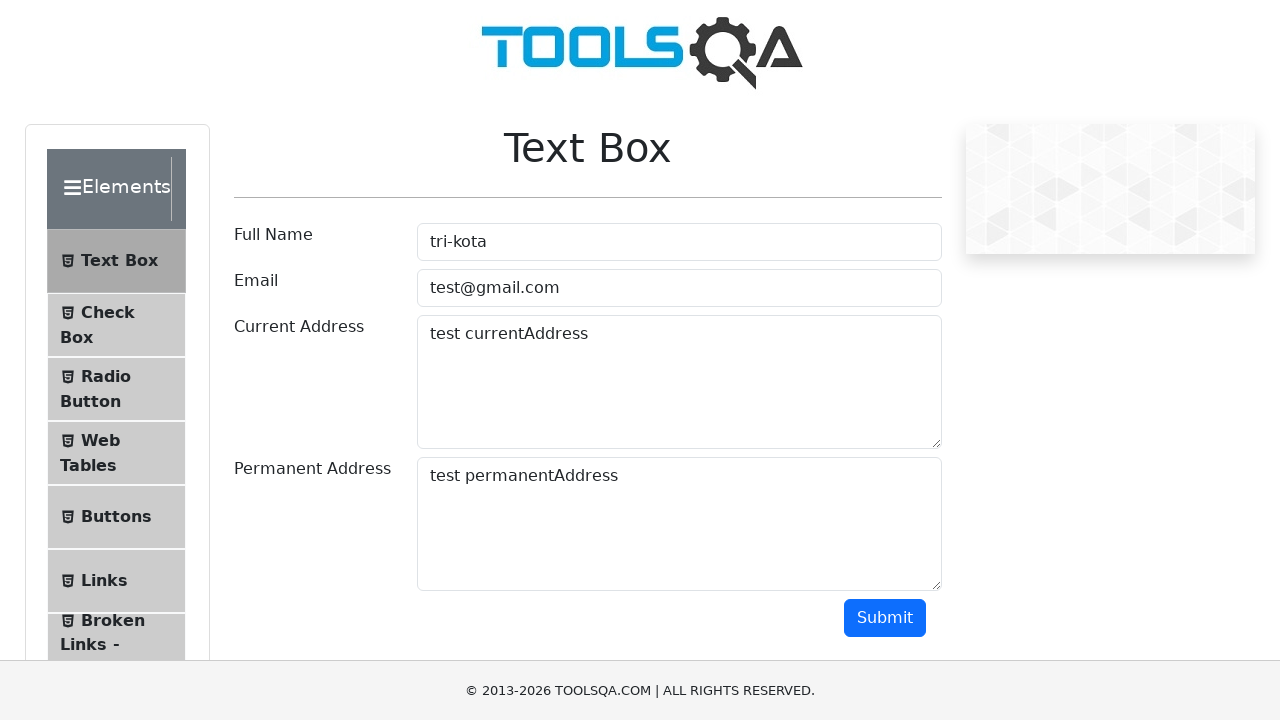